Tests dynamic controls on a demo page by clicking a checkbox, toggling remove/add button, enabling an input field, typing text, and disabling the input again

Starting URL: https://the-internet.herokuapp.com/

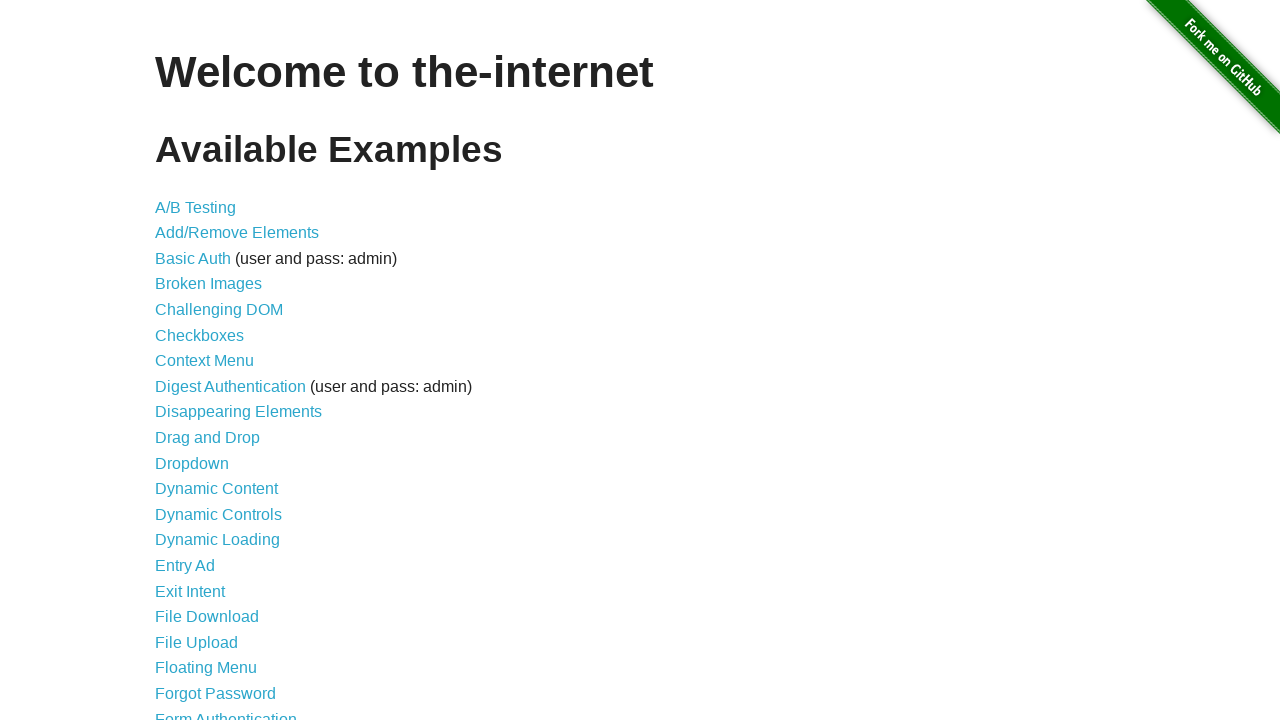

Clicked on Dynamic Controls link to navigate to the page at (218, 514) on text=Dynamic Controls
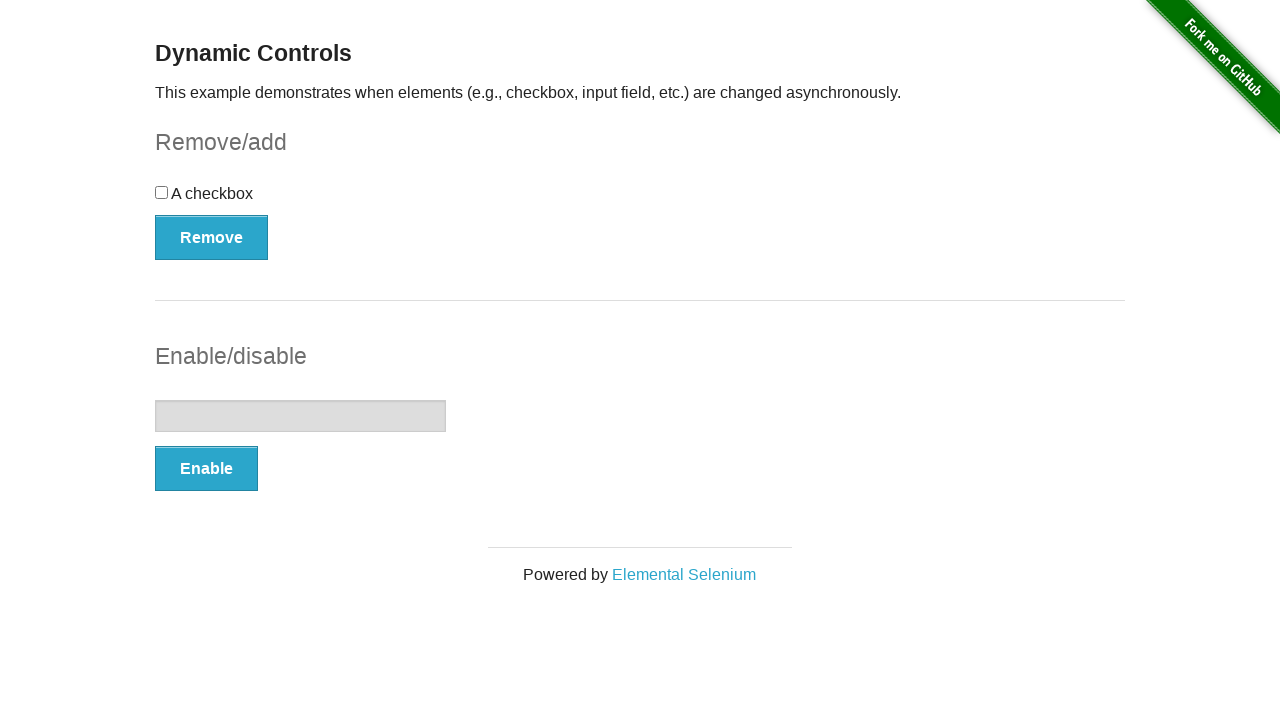

Clicked the checkbox at (162, 192) on #checkbox > input[type=checkbox]
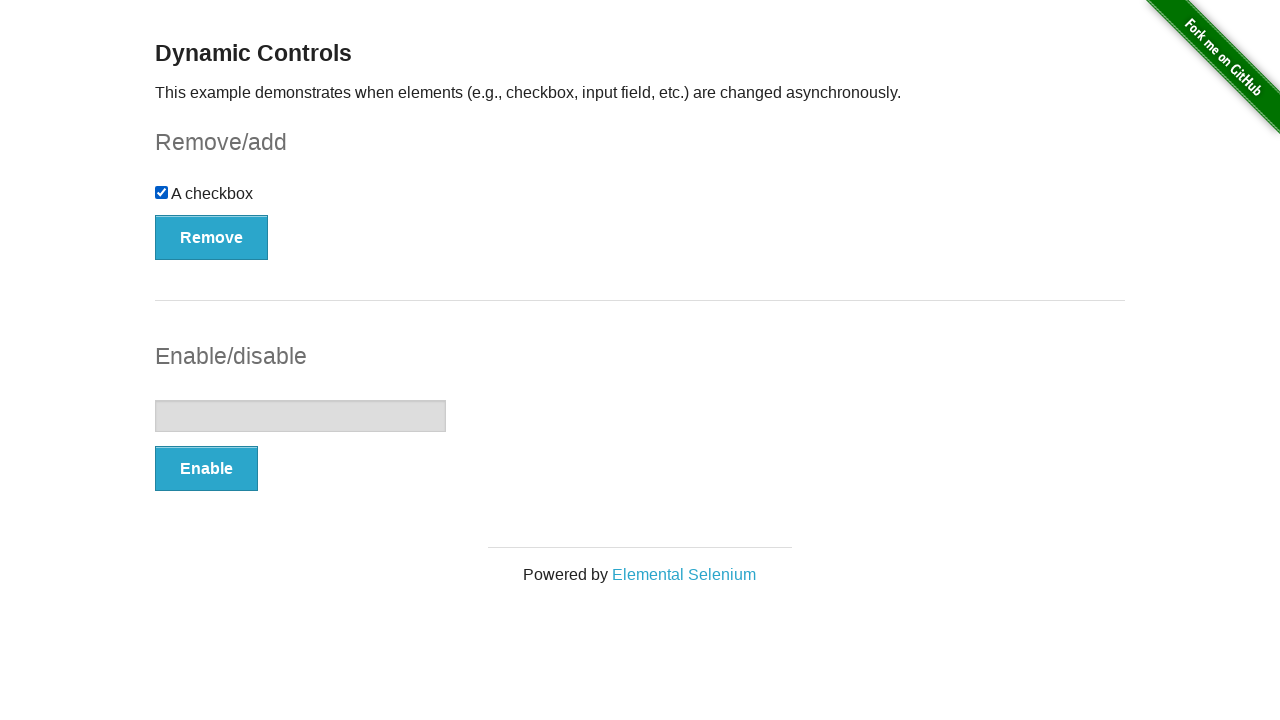

Clicked the Remove button to remove the checkbox at (212, 237) on #checkbox-example > button
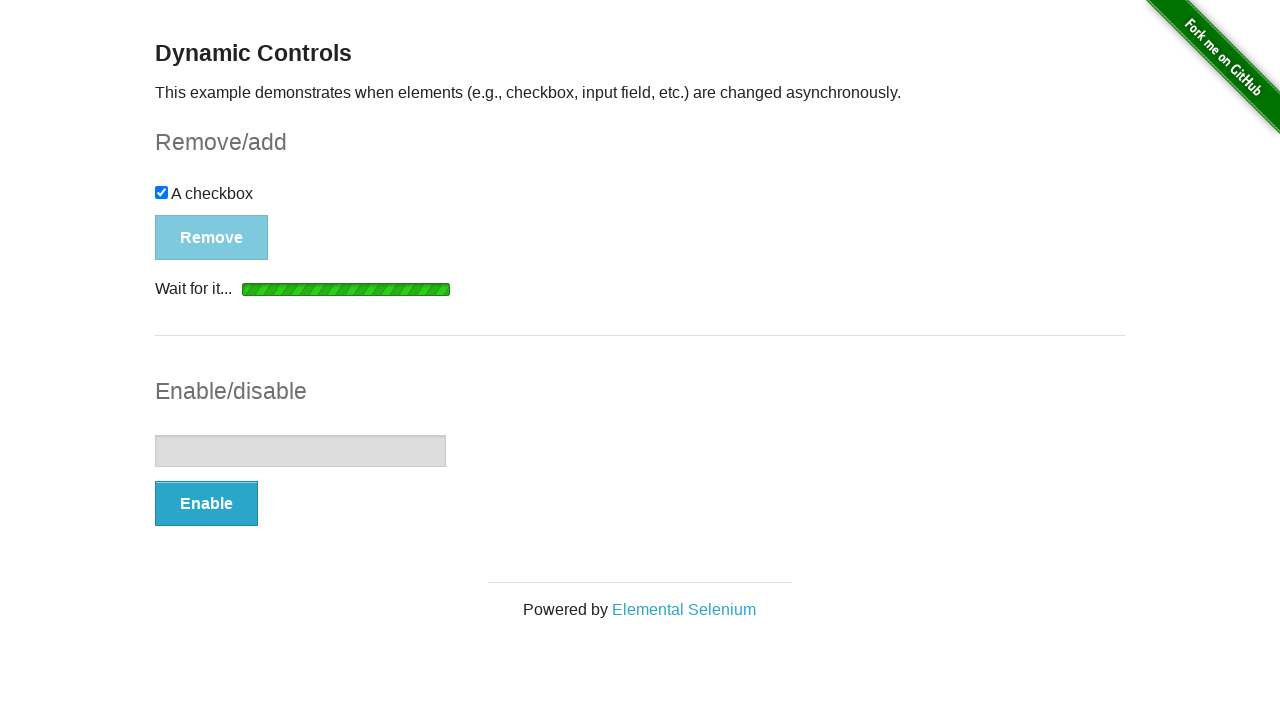

Add button appeared and is now visible
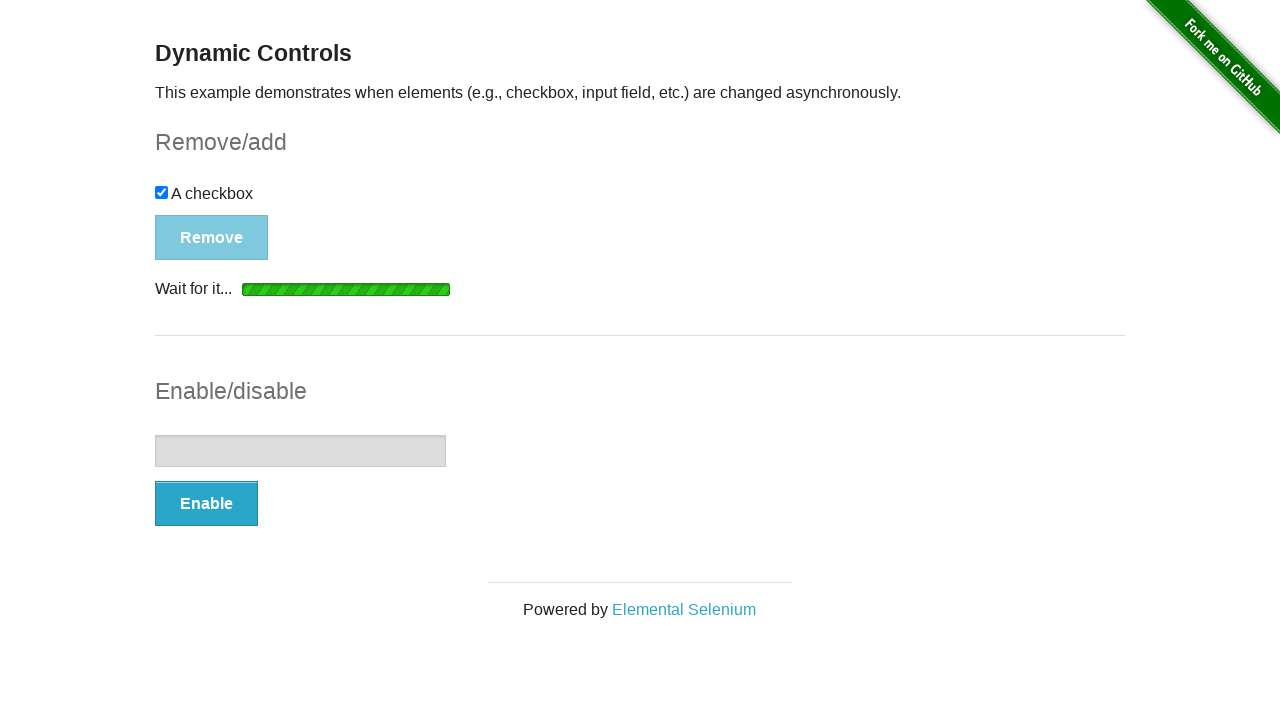

Clicked the Add button to restore the checkbox at (196, 208) on #checkbox-example > button
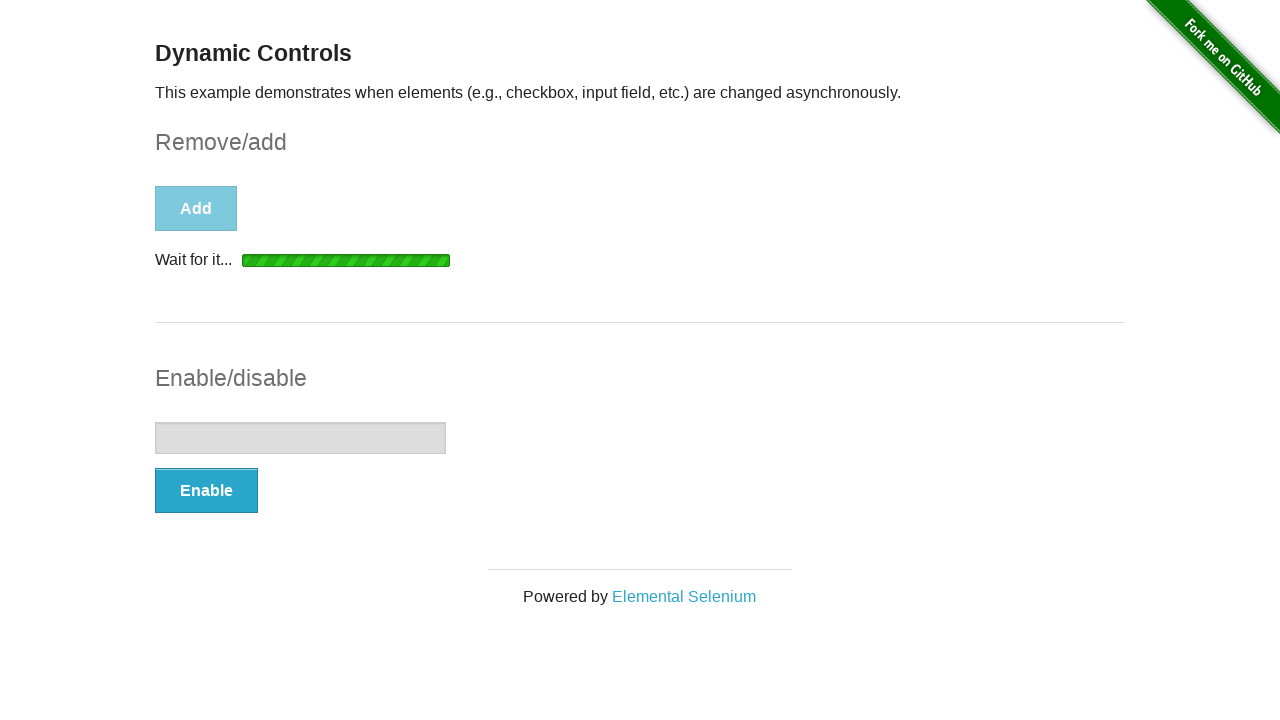

Clicked the Enable button for the input field at (206, 491) on #input-example > button
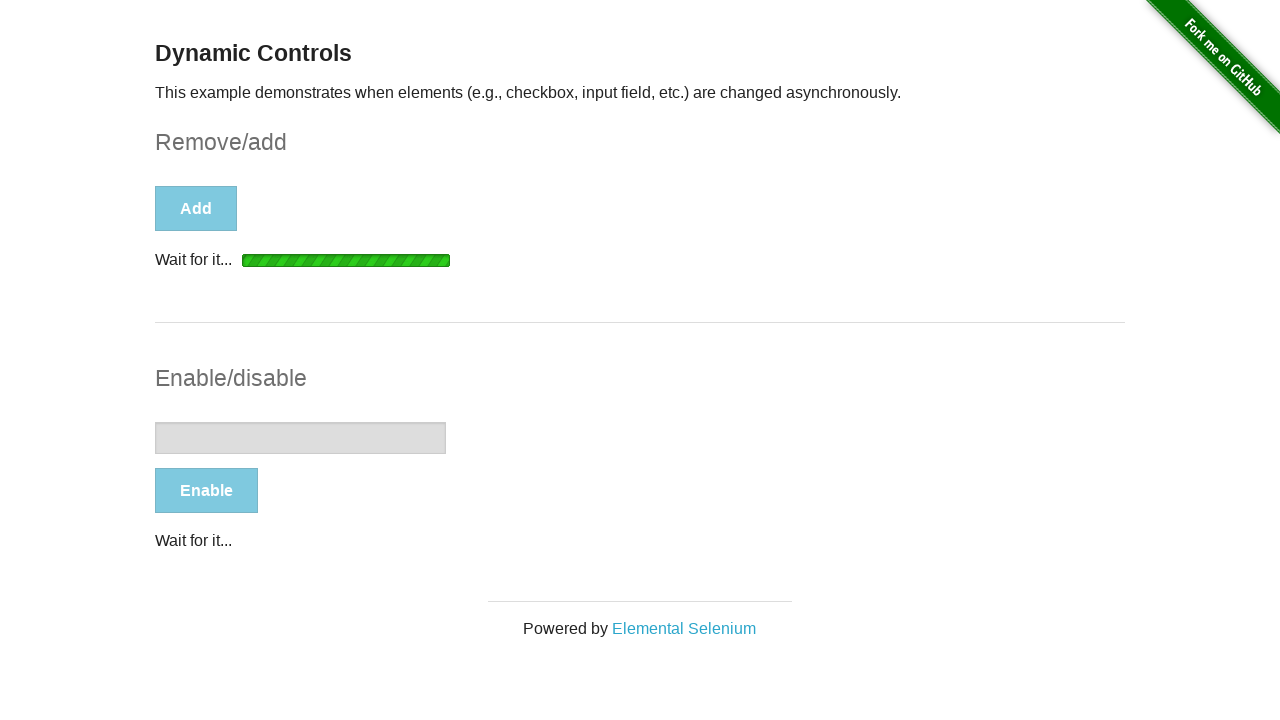

Input field is now enabled
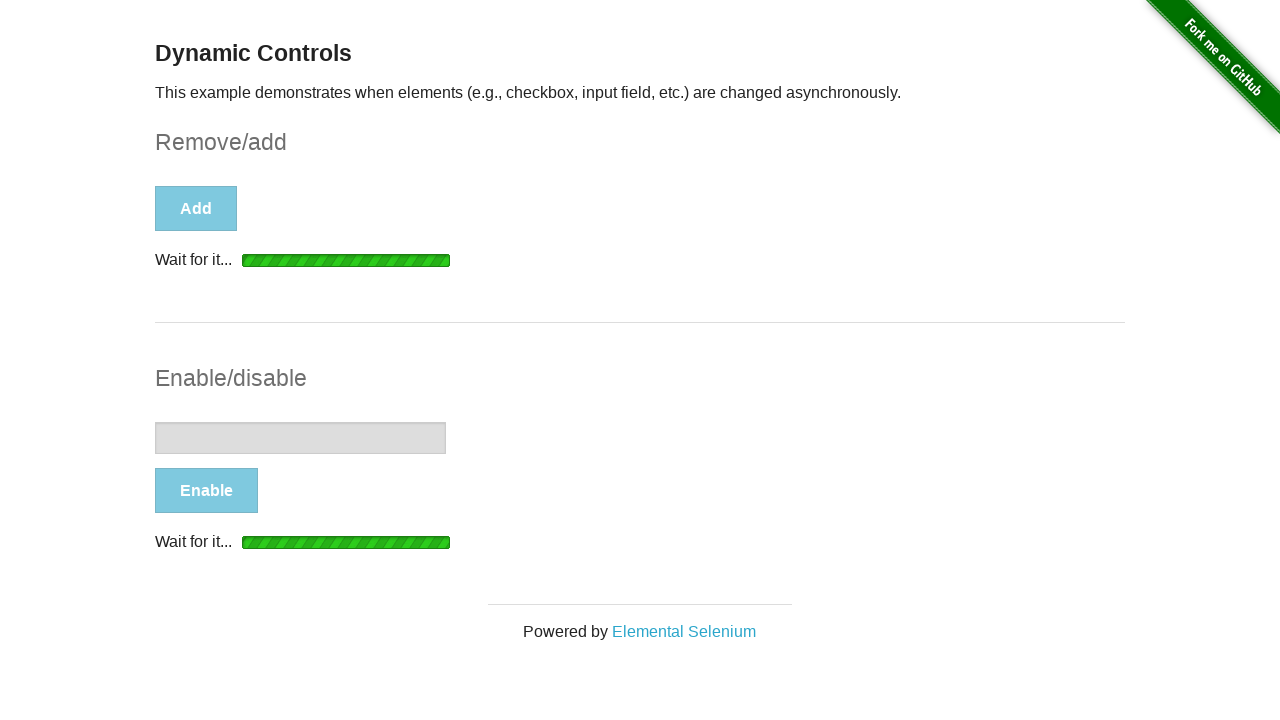

Typed 'Platzi' into the enabled input field on #input-example > input[type=text]
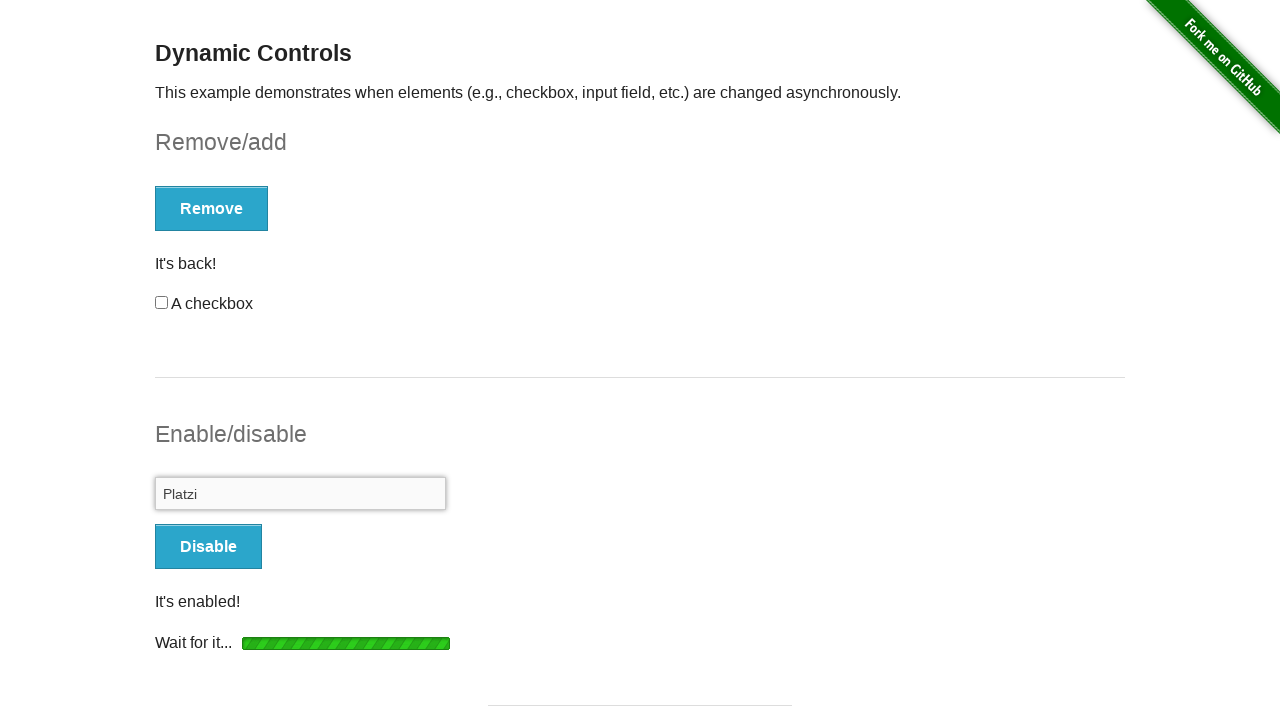

Clicked the Disable button to disable the input field at (208, 546) on #input-example > button
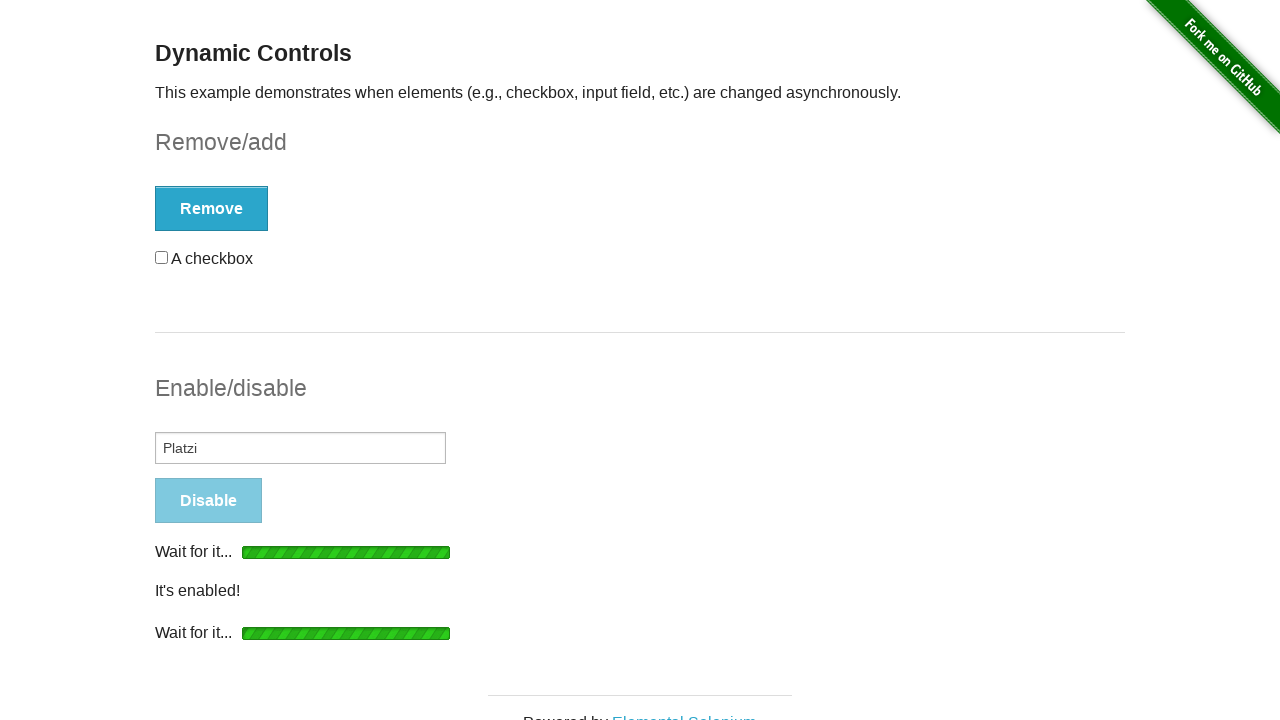

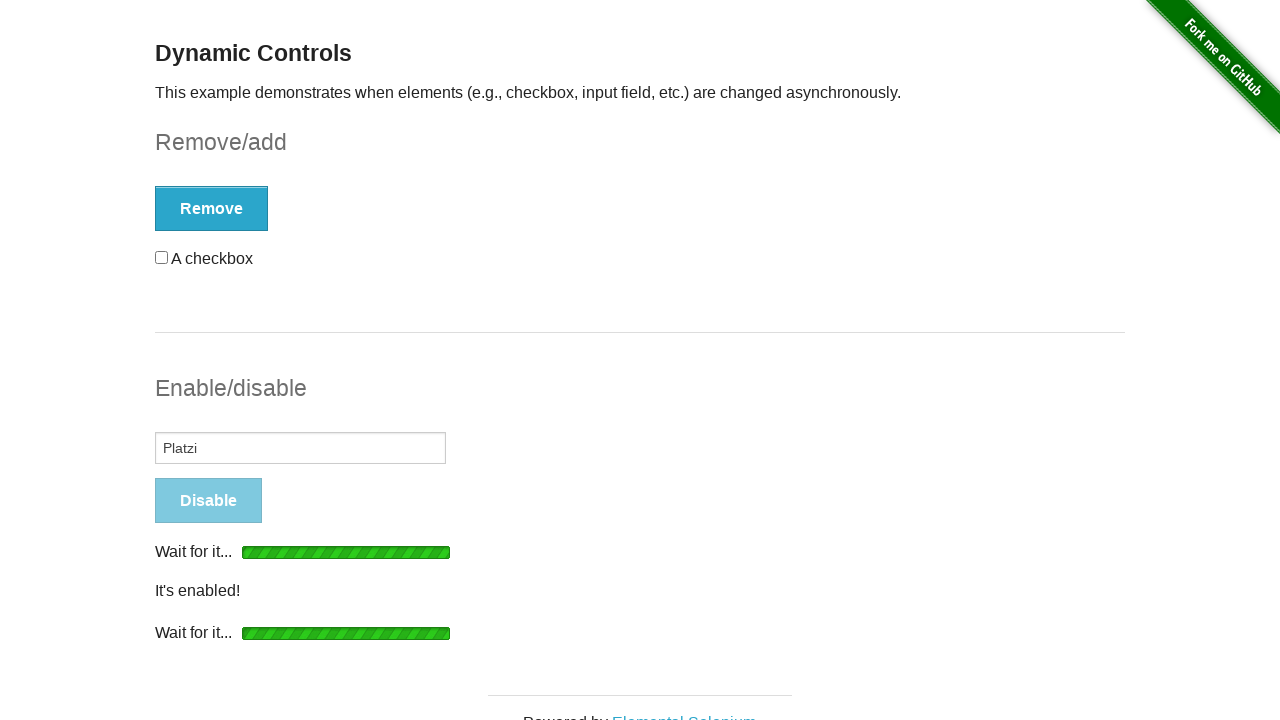